Tests that the complete all checkbox updates state when individual items are completed or cleared

Starting URL: https://demo.playwright.dev/todomvc

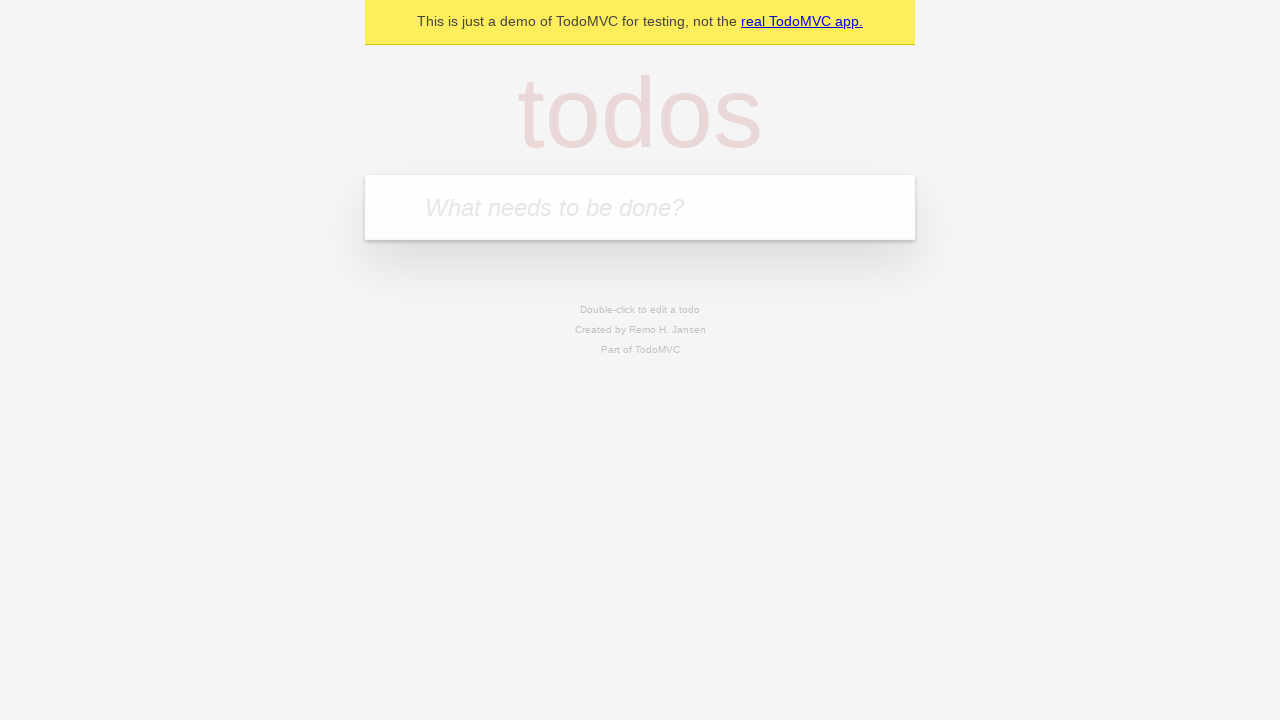

Filled todo input with 'buy some cheese' on internal:attr=[placeholder="What needs to be done?"i]
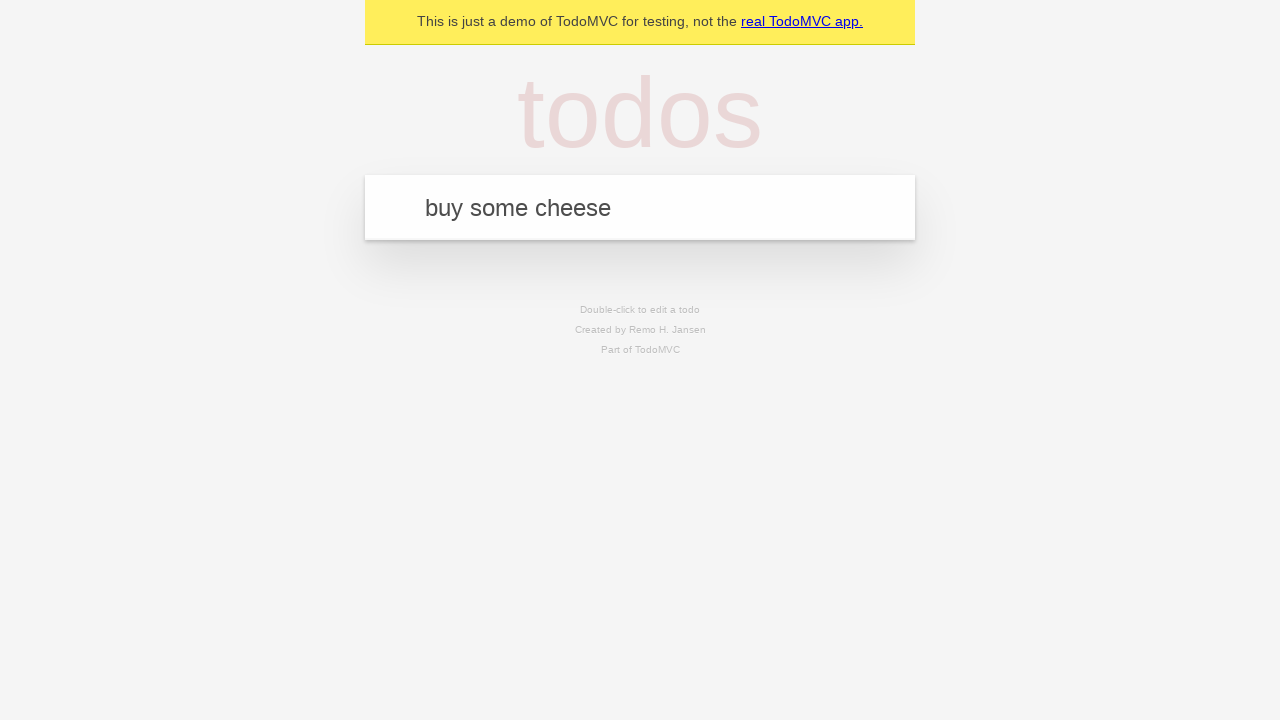

Pressed Enter to add 'buy some cheese' todo item on internal:attr=[placeholder="What needs to be done?"i]
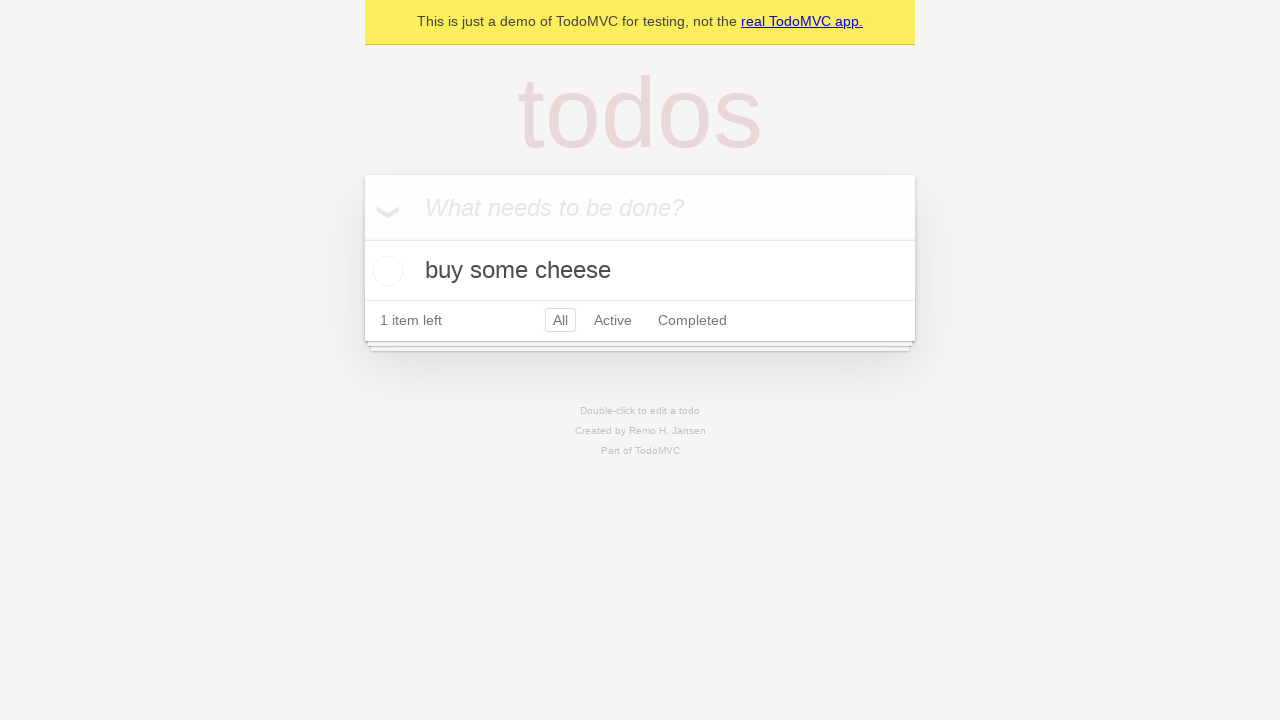

Filled todo input with 'feed the cat' on internal:attr=[placeholder="What needs to be done?"i]
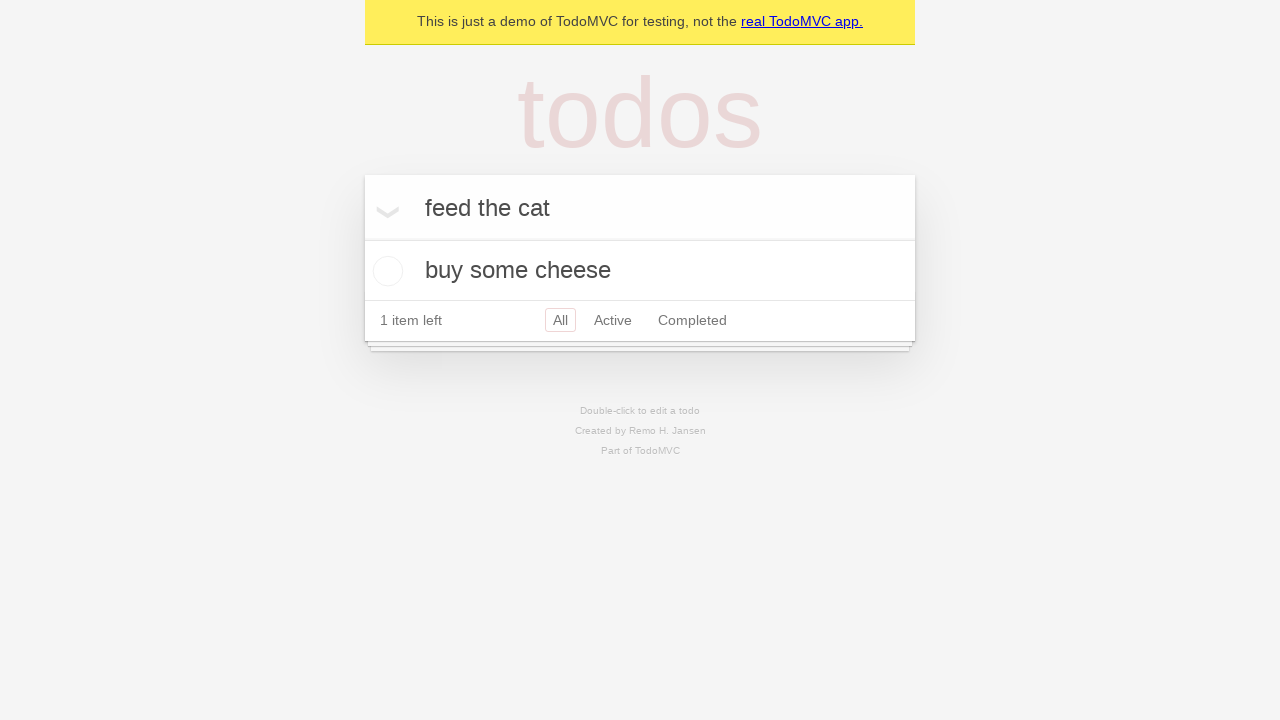

Pressed Enter to add 'feed the cat' todo item on internal:attr=[placeholder="What needs to be done?"i]
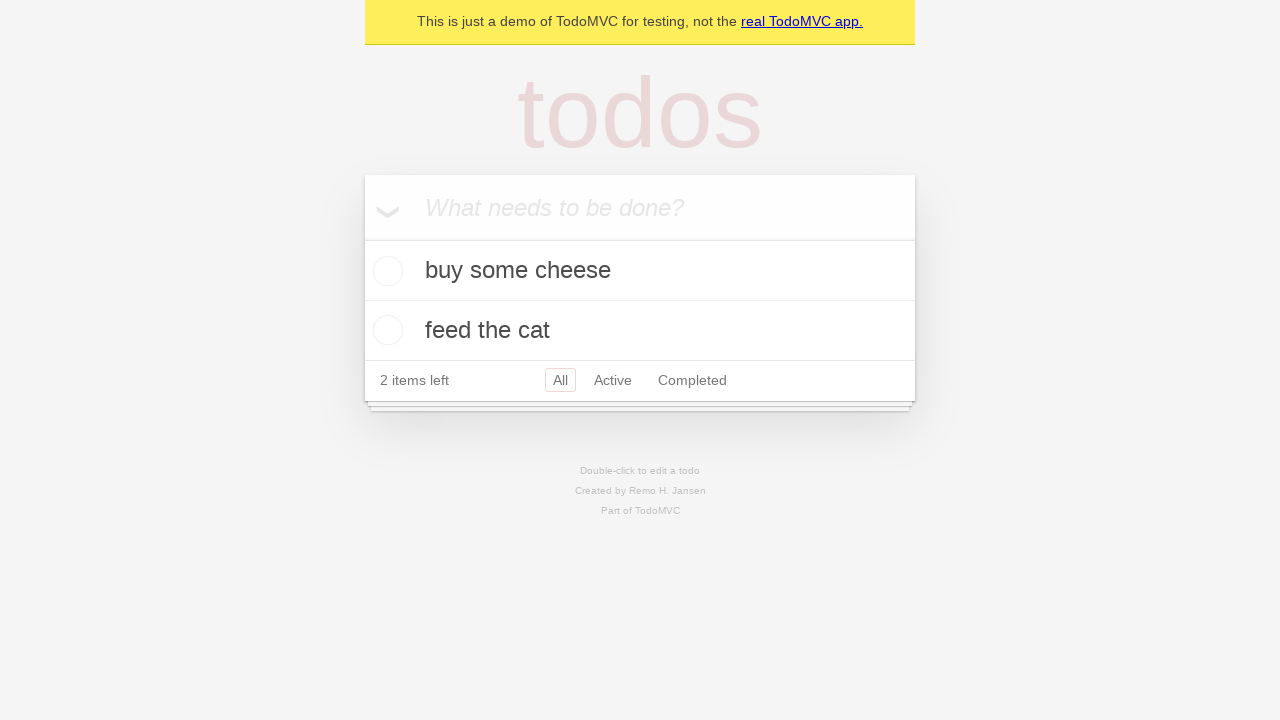

Filled todo input with 'book a doctors appointment' on internal:attr=[placeholder="What needs to be done?"i]
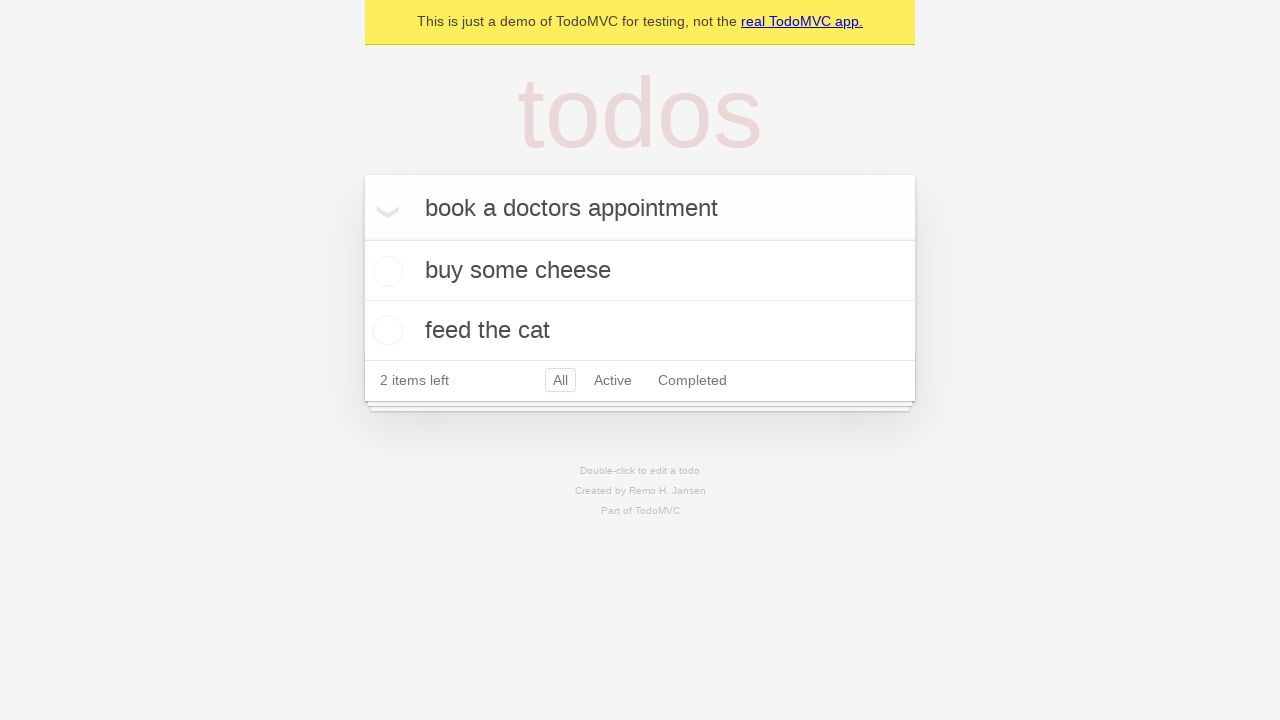

Pressed Enter to add 'book a doctors appointment' todo item on internal:attr=[placeholder="What needs to be done?"i]
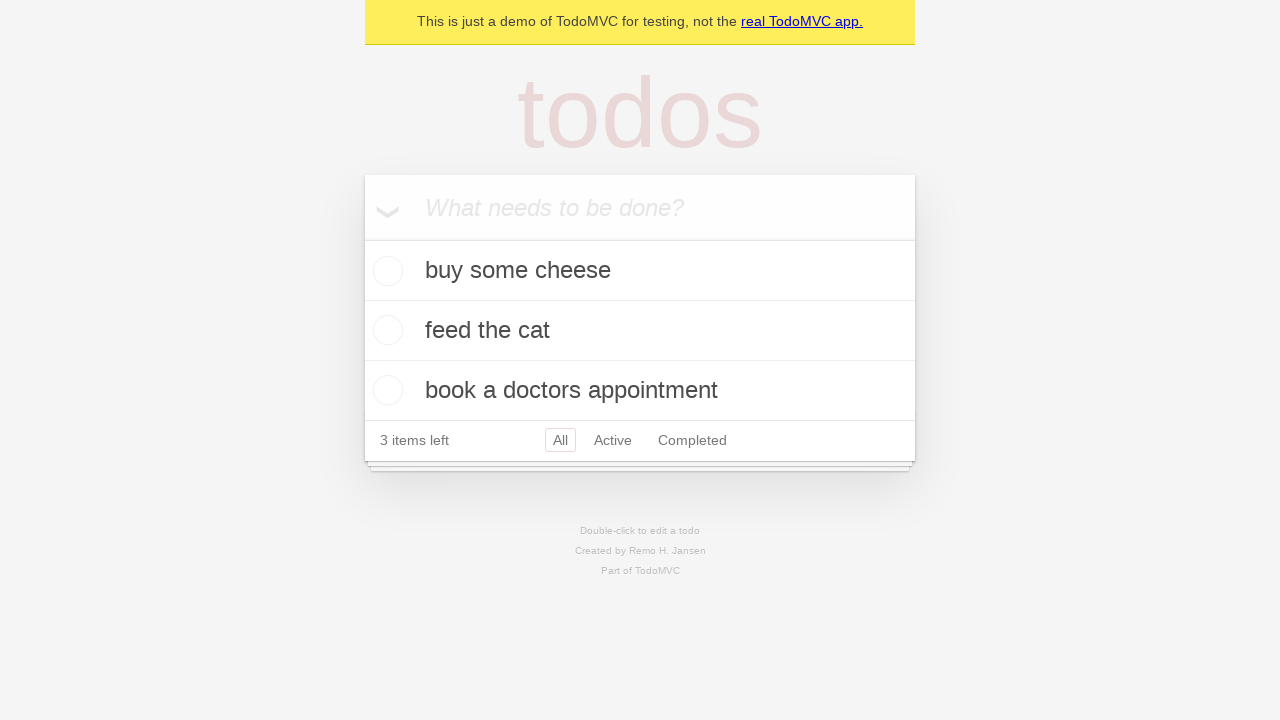

Checked 'Mark all as complete' toggle to complete all items at (362, 238) on internal:label="Mark all as complete"i
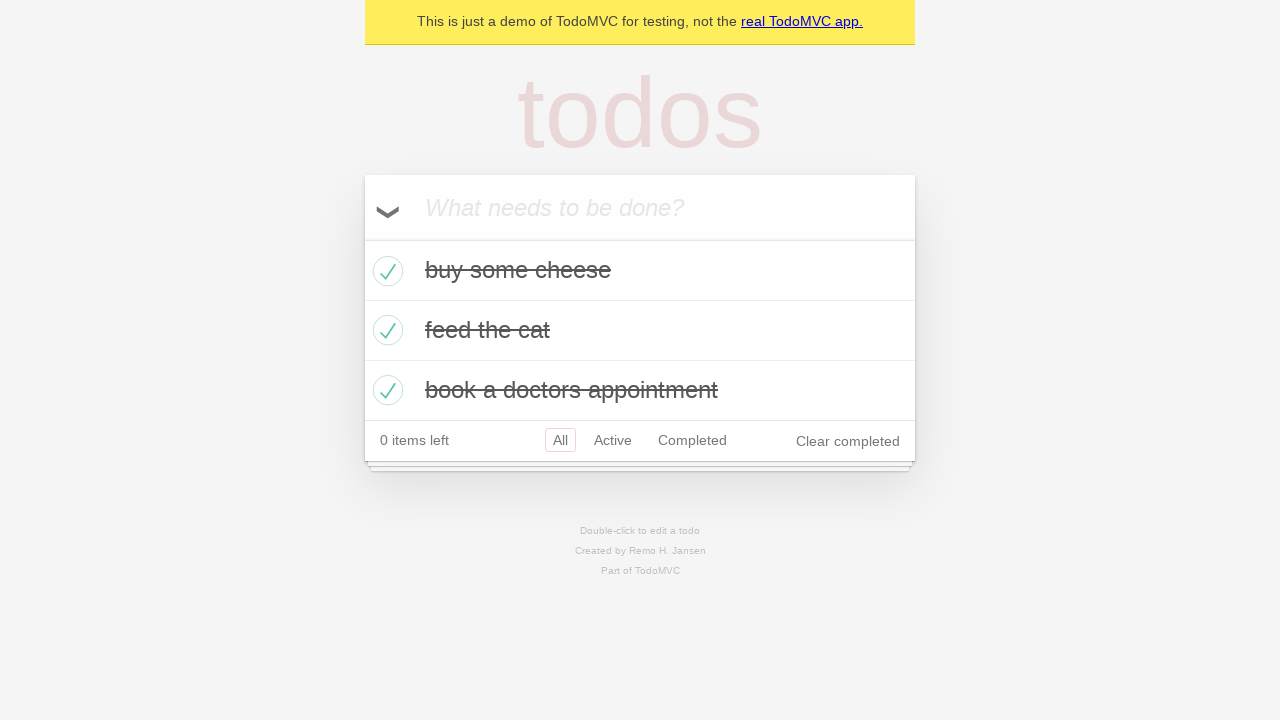

Unchecked the first todo item to mark it incomplete at (385, 271) on internal:testid=[data-testid="todo-item"s] >> nth=0 >> internal:role=checkbox
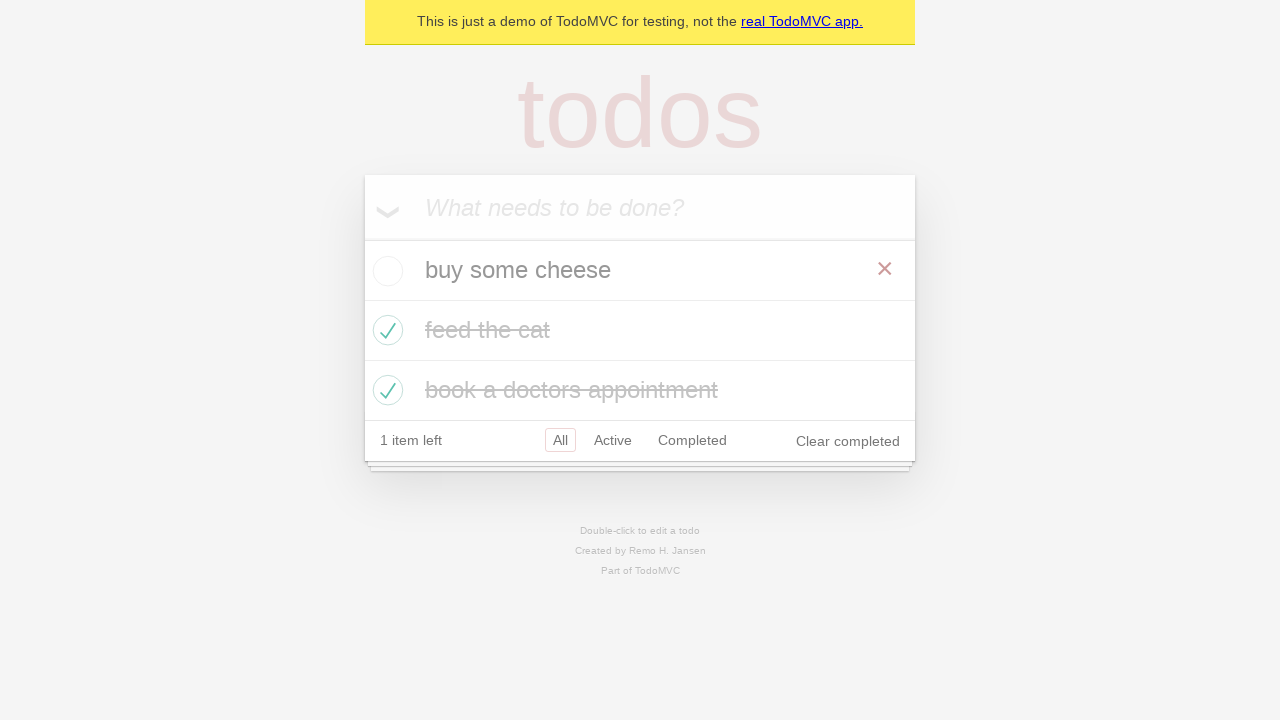

Checked the first todo item again to mark it complete at (385, 271) on internal:testid=[data-testid="todo-item"s] >> nth=0 >> internal:role=checkbox
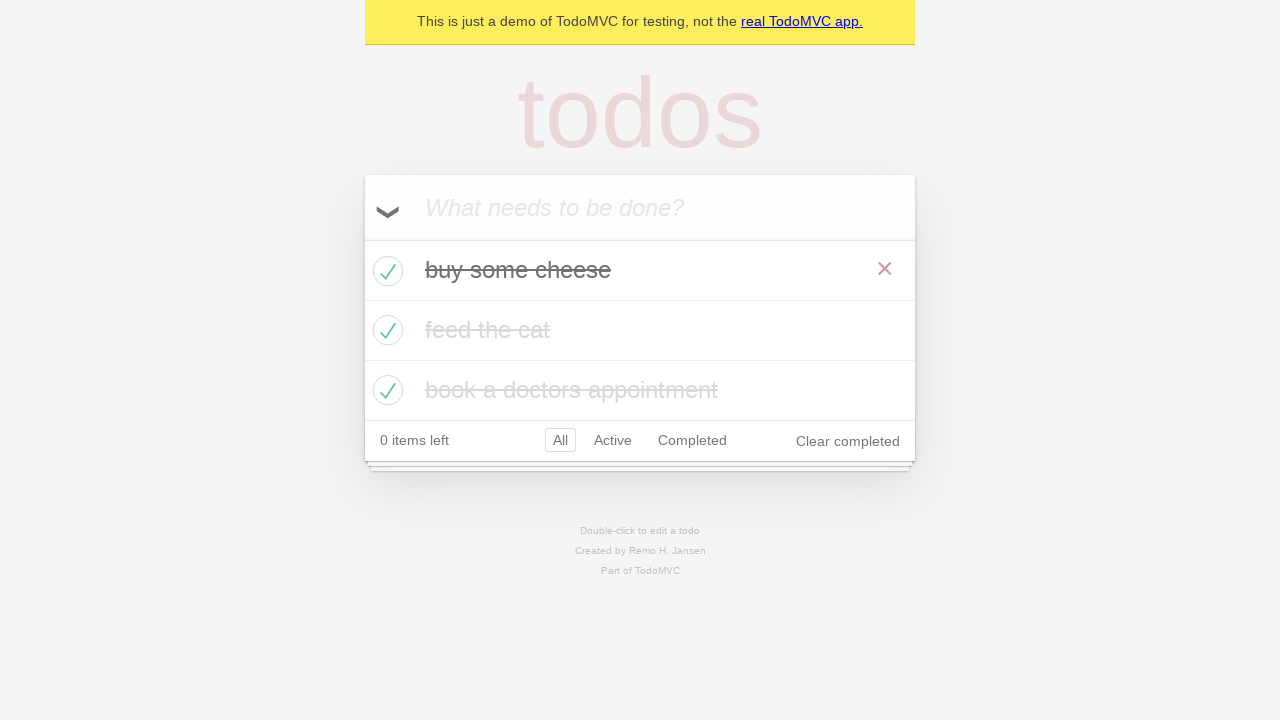

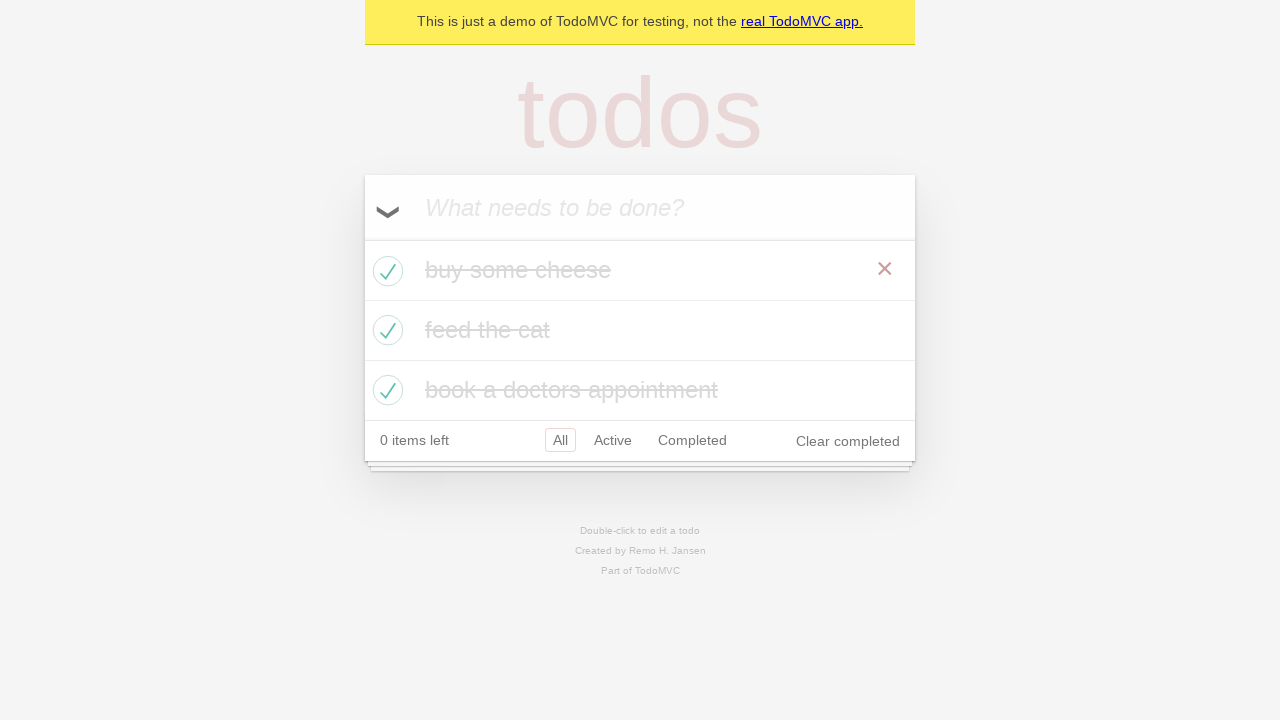